Navigates to Text Box section and enters a permanent address in the permanent address field

Starting URL: https://demoqa.com

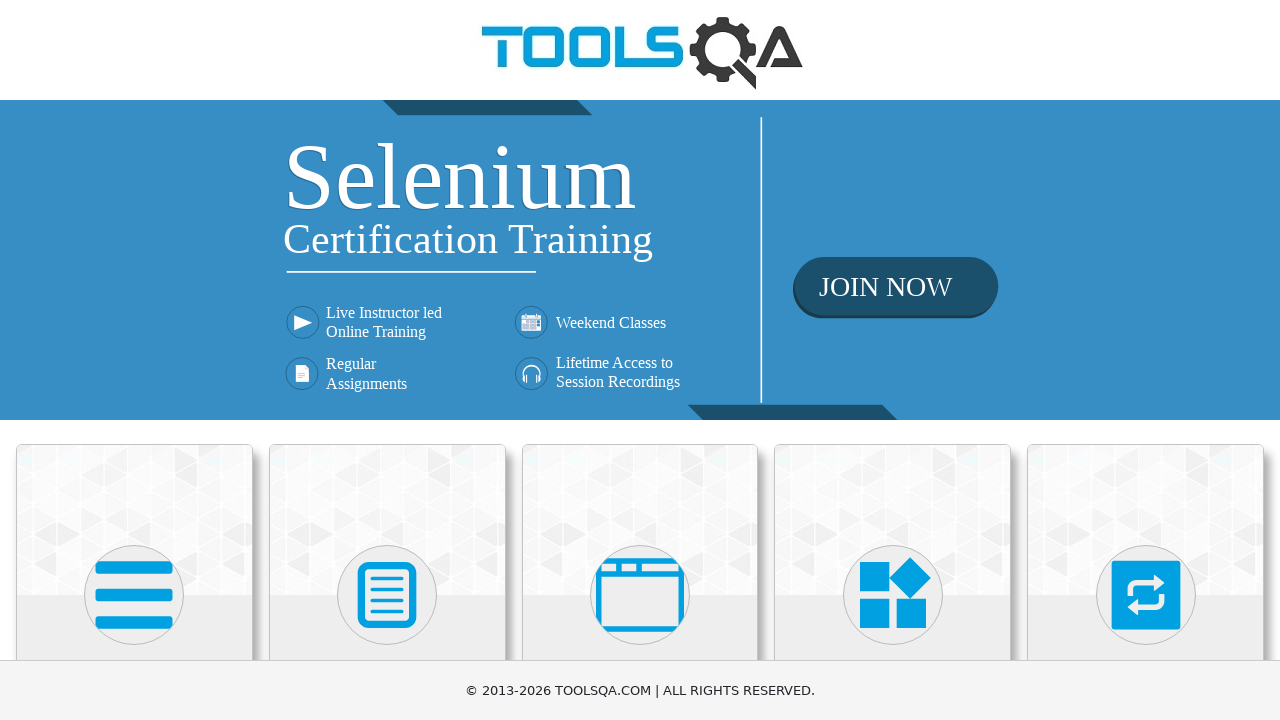

Clicked on Elements section at (134, 360) on internal:text="Elements"i
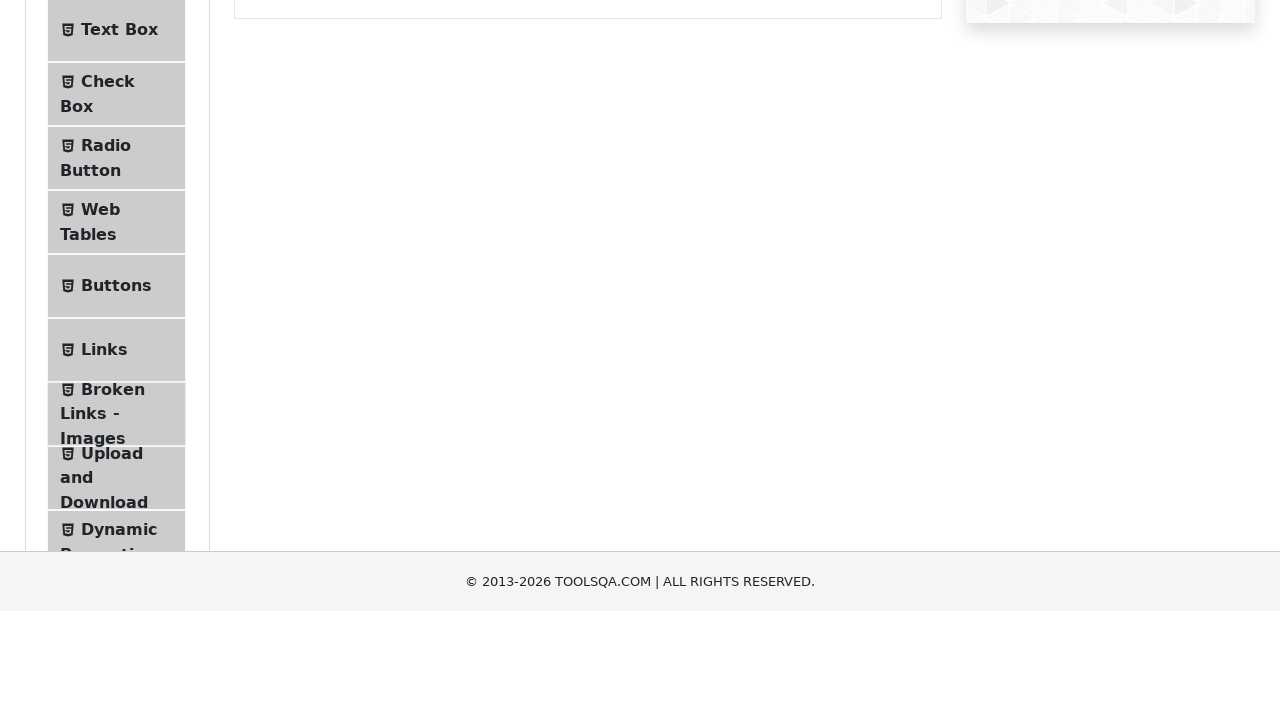

Clicked on Text Box option at (119, 261) on internal:text="Text Box"i
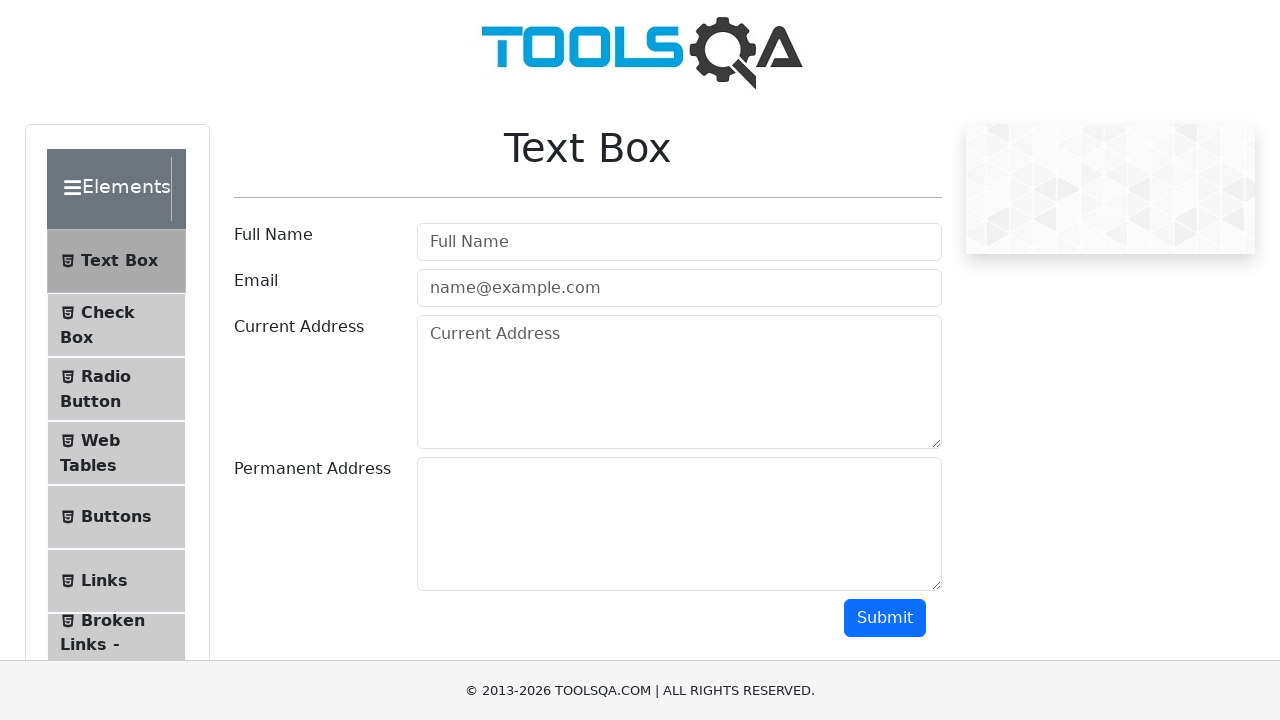

Clicked on permanent address field at (679, 524) on #permanentAddress
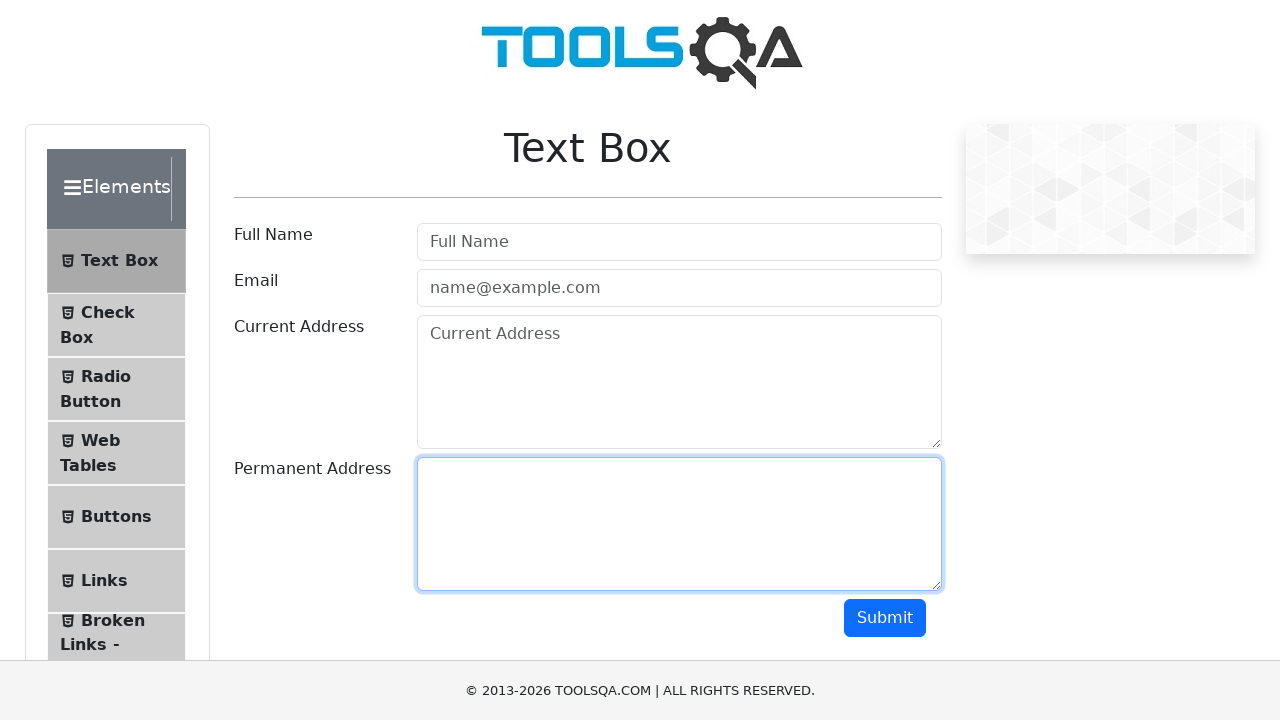

Entered permanent address 'DEF, 1000 - Skopje' in the field on #permanentAddress
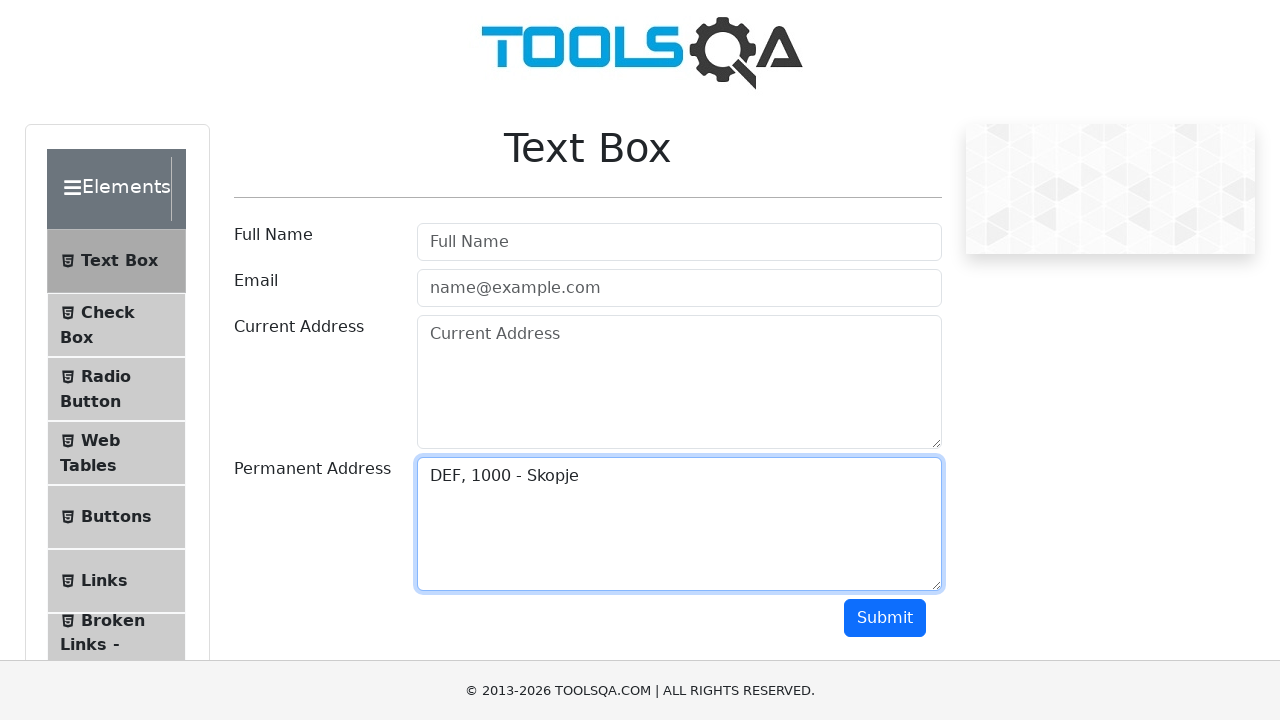

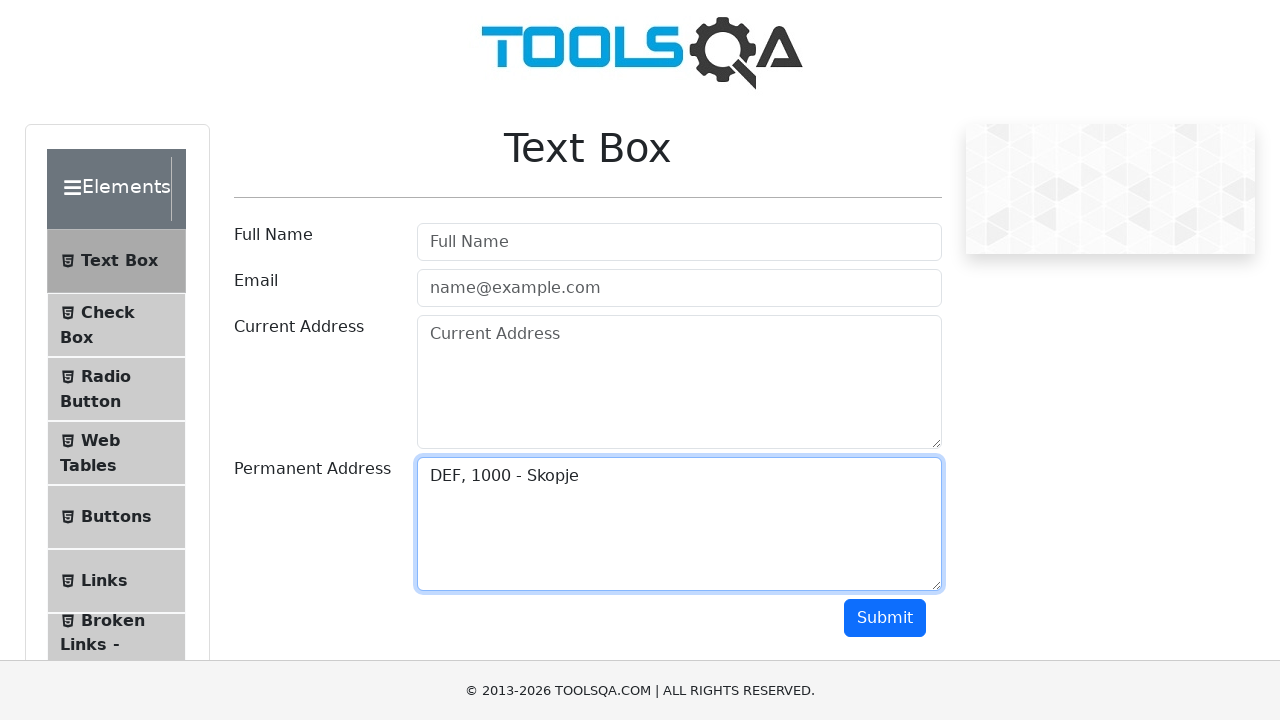